Navigates to AnhTester website and clicks on the blog link to access the blog section

Starting URL: https://anhtester.com

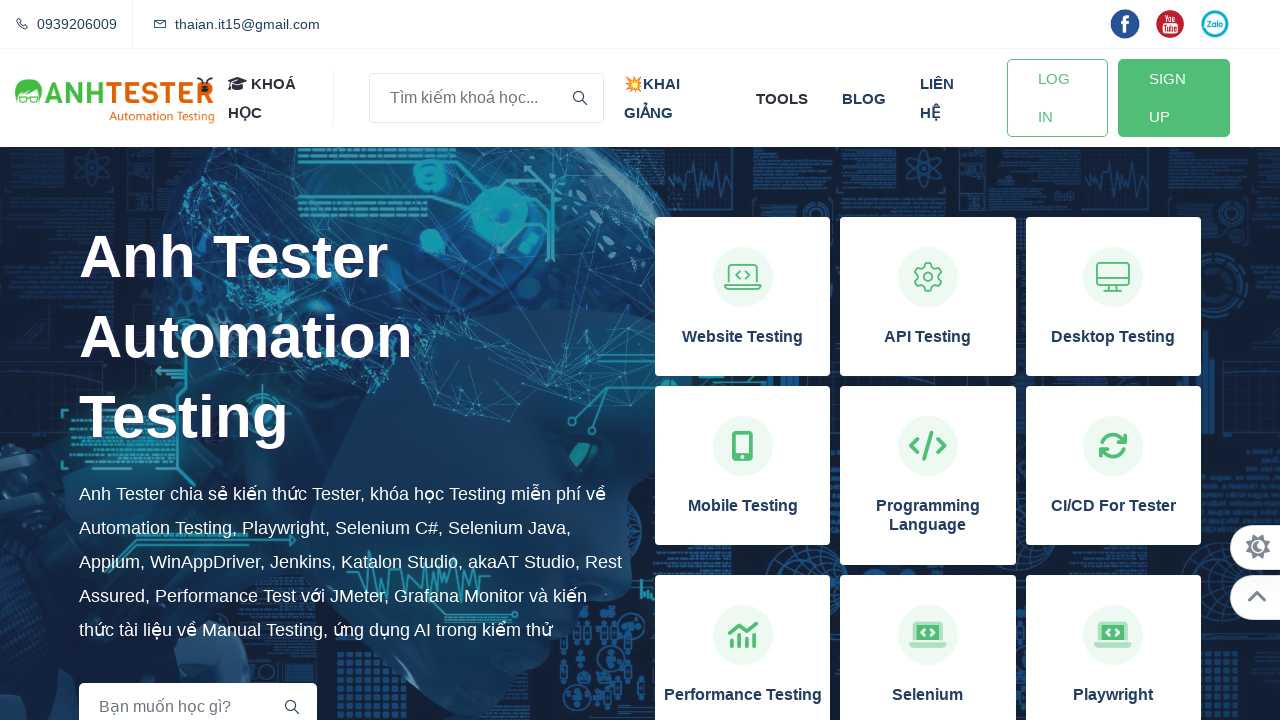

Navigated to AnhTester website (https://anhtester.com)
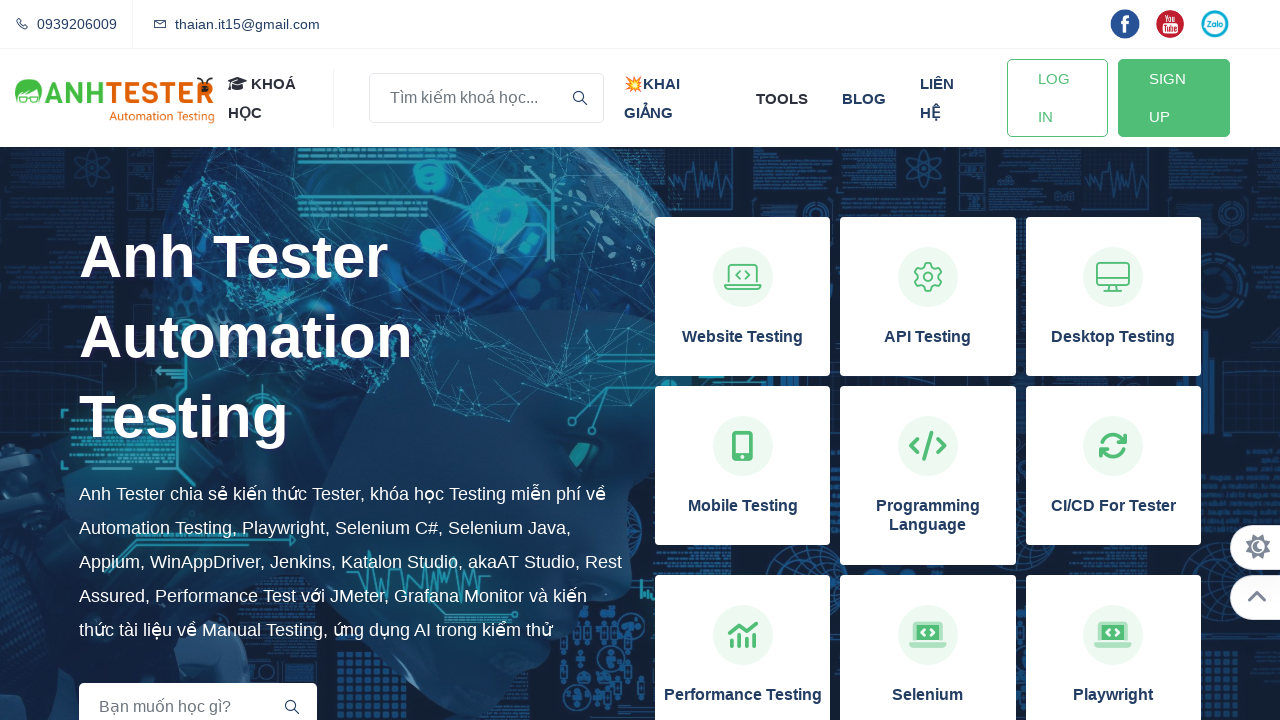

Clicked on the blog link at (864, 98) on xpath=//a[normalize-space()='blog']
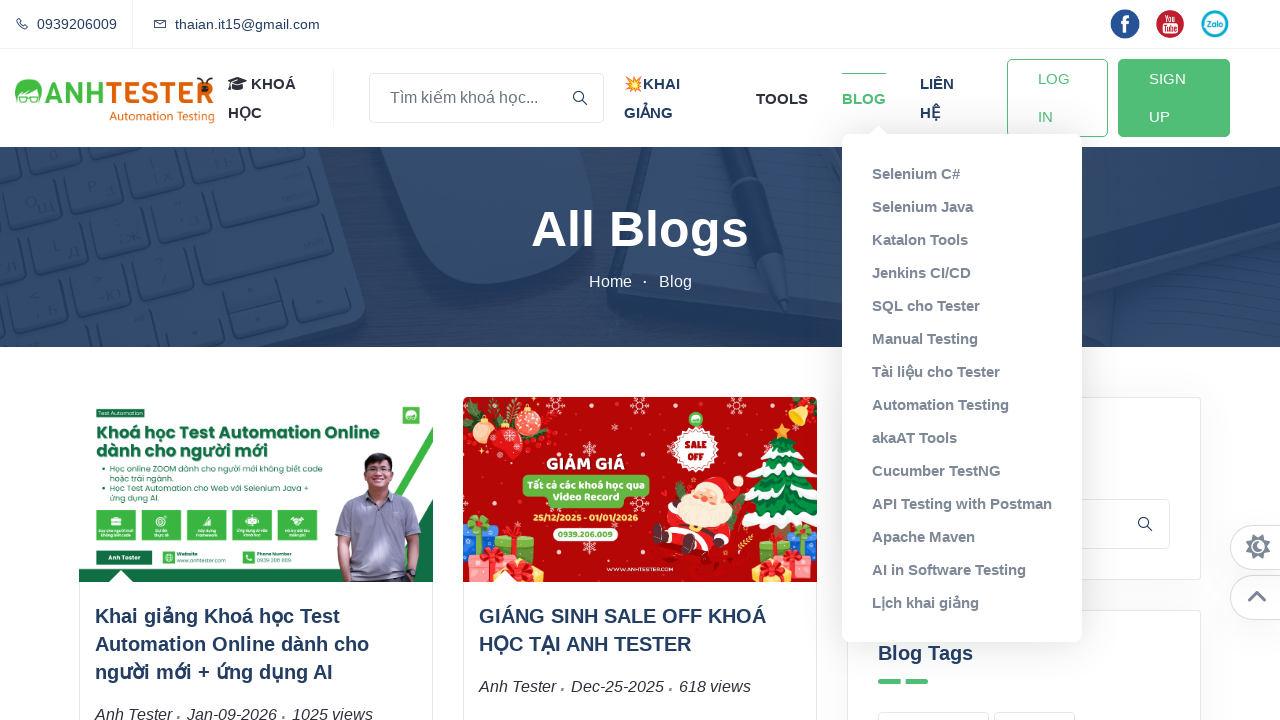

Blog page loaded successfully
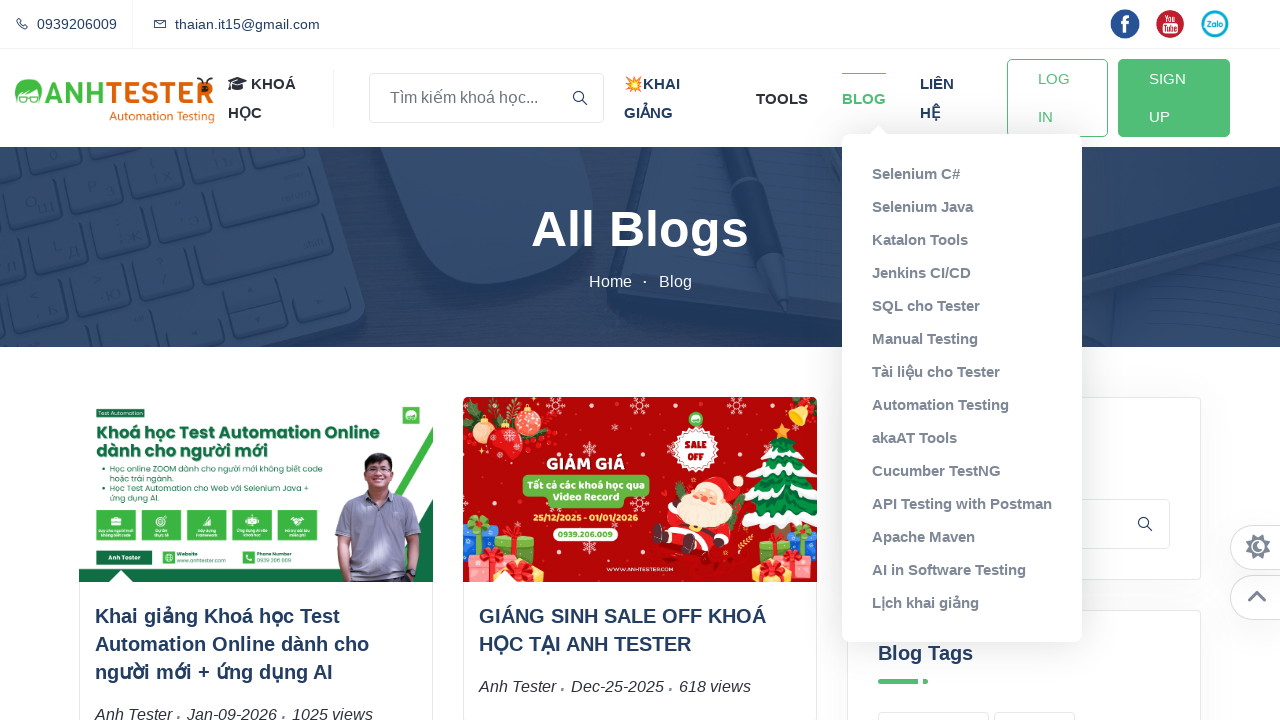

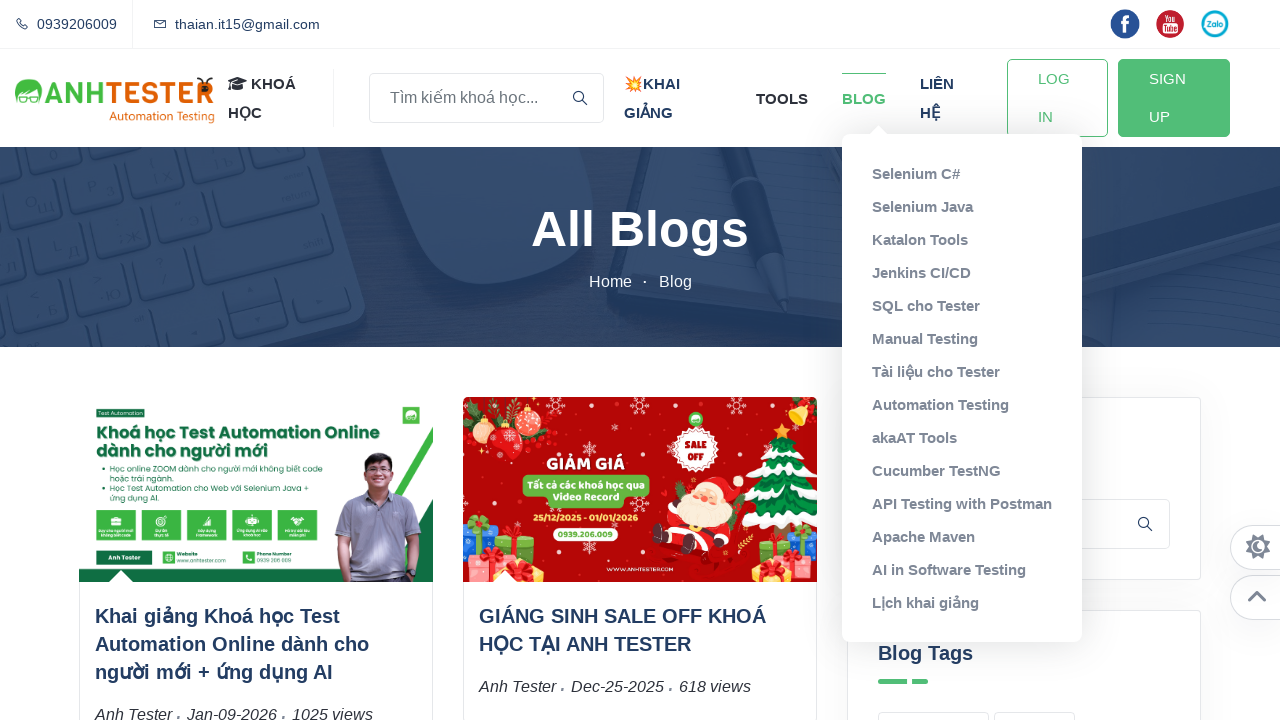